Tests form interaction by entering text in a text field, performing keyboard operations like backspace and clear, then submitting the form and verifying the success message

Starting URL: https://www.selenium.dev/selenium/web/web-form.html

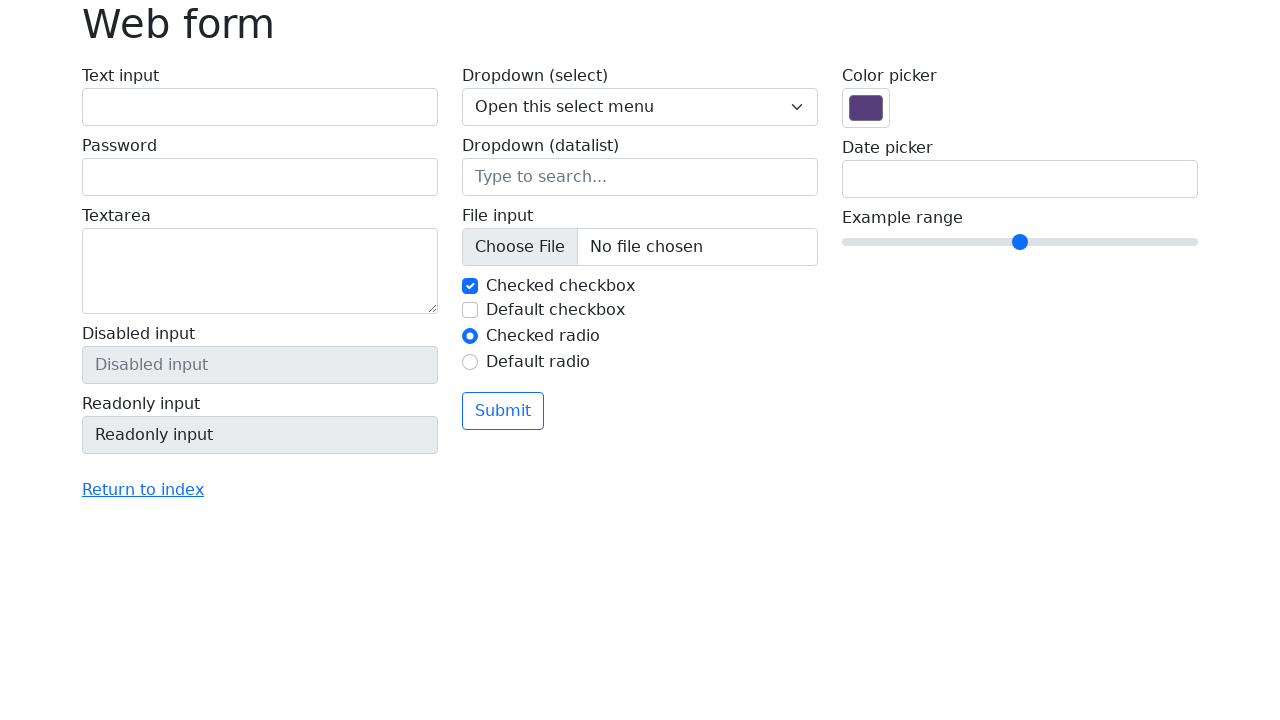

Entered 'NCC' in text field on #my-text-id
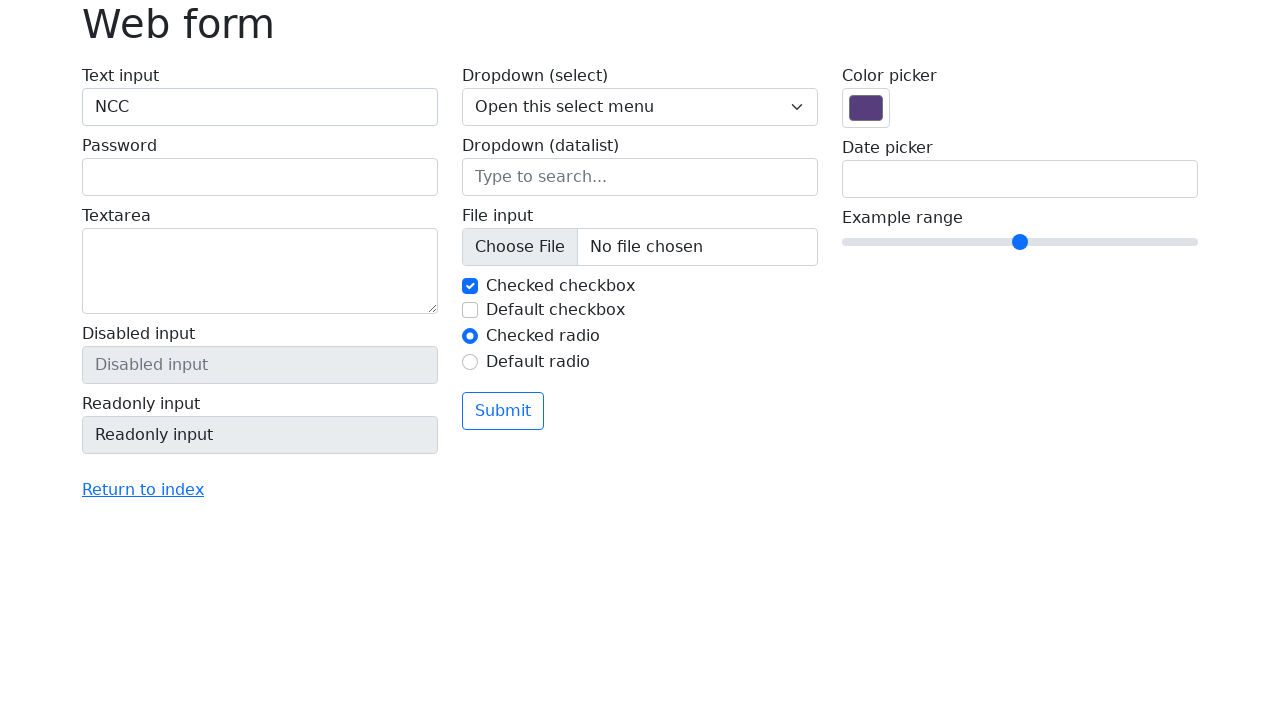

Waited for 2 seconds
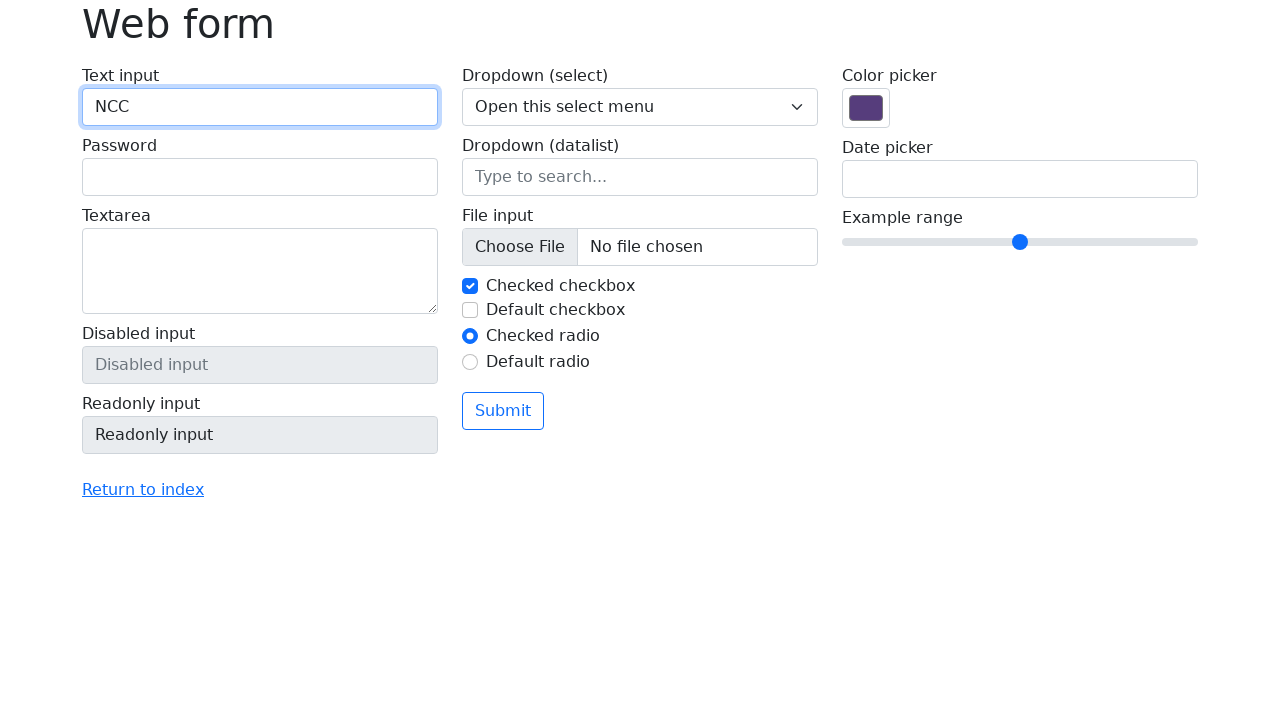

Pressed backspace to delete last character on #my-text-id
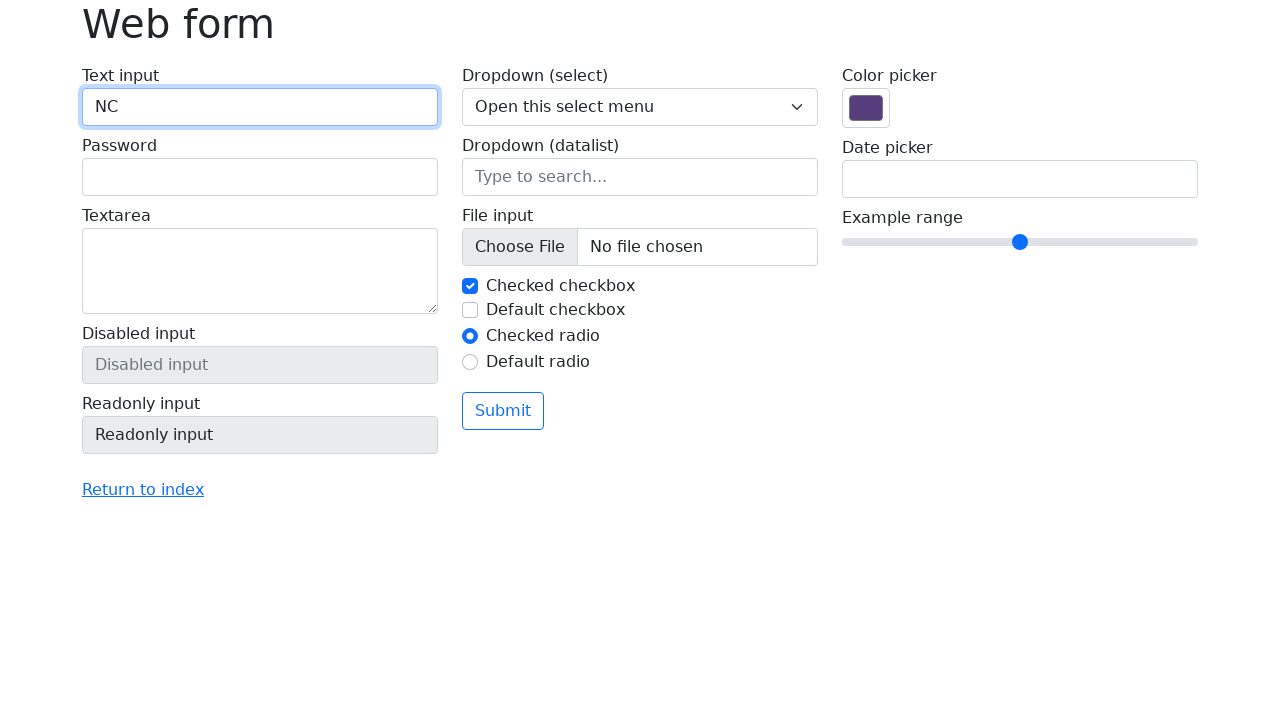

Cleared text field completely on #my-text-id
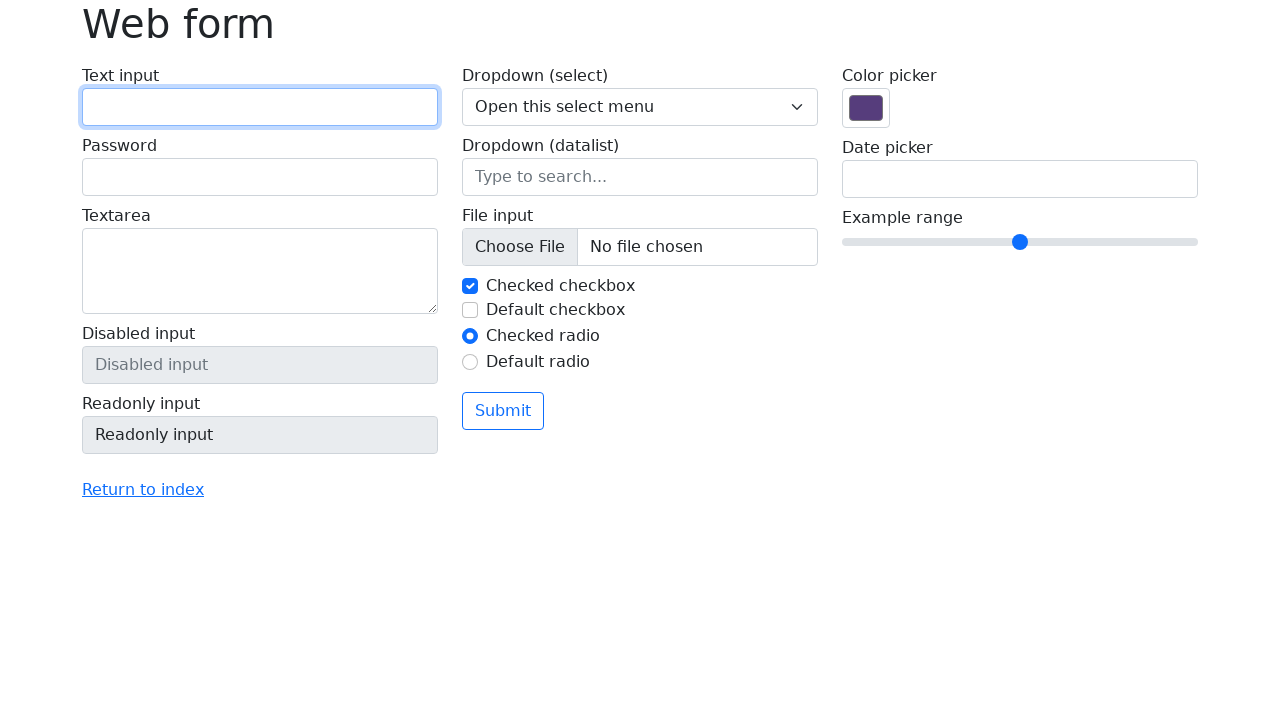

Clicked submit button at (503, 411) on button
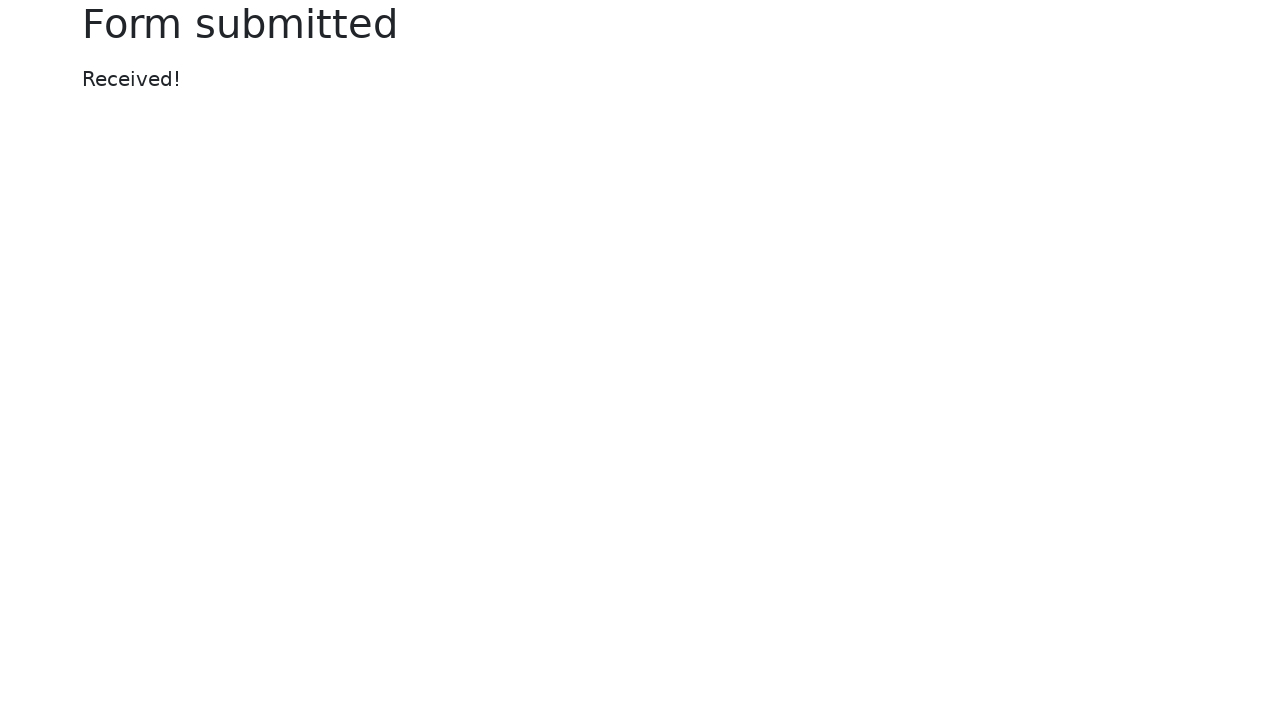

Success message appeared
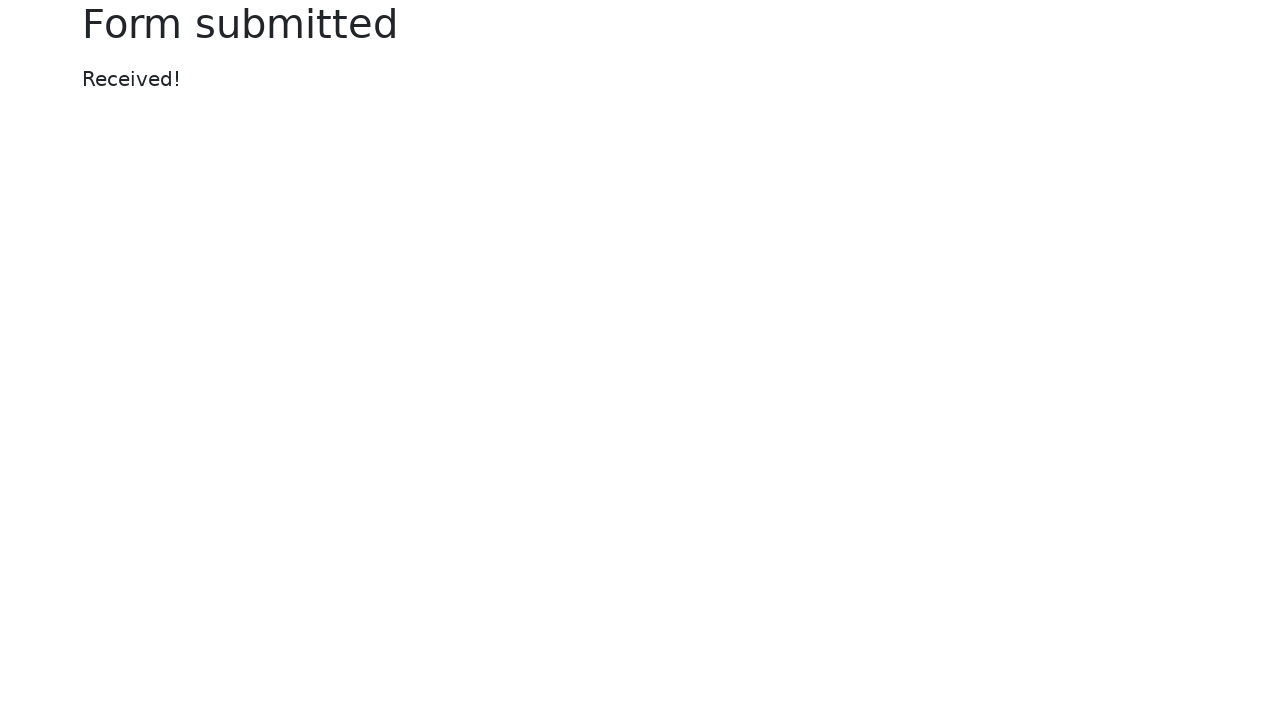

Verified success message text is 'Received!'
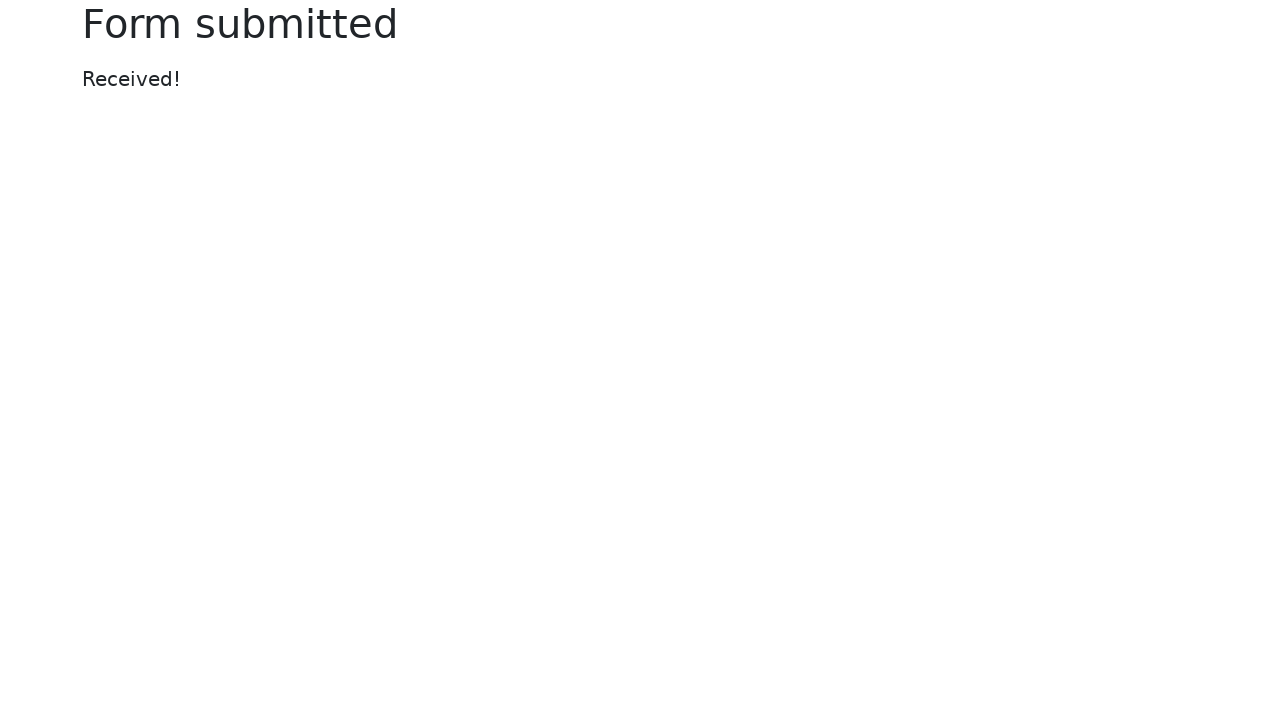

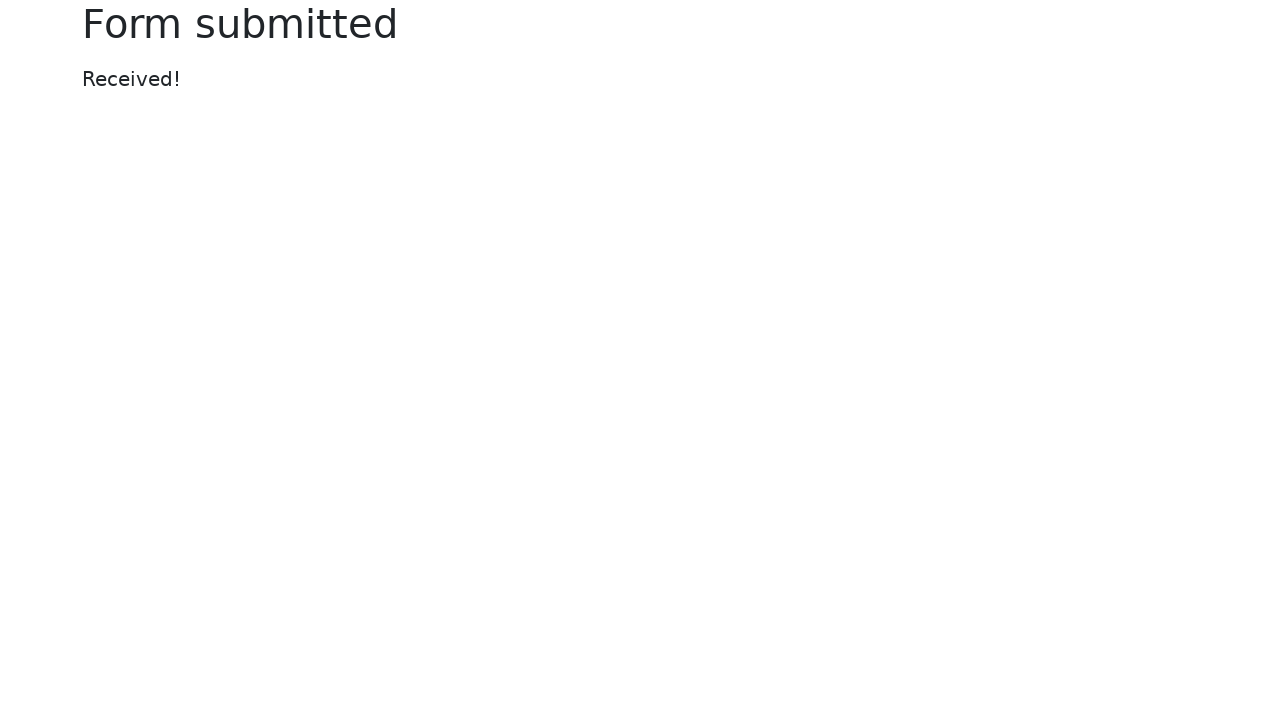